Tests e-commerce cart functionality by searching for and adding multiple vegetable products to the shopping cart

Starting URL: https://rahulshettyacademy.com/seleniumPractise

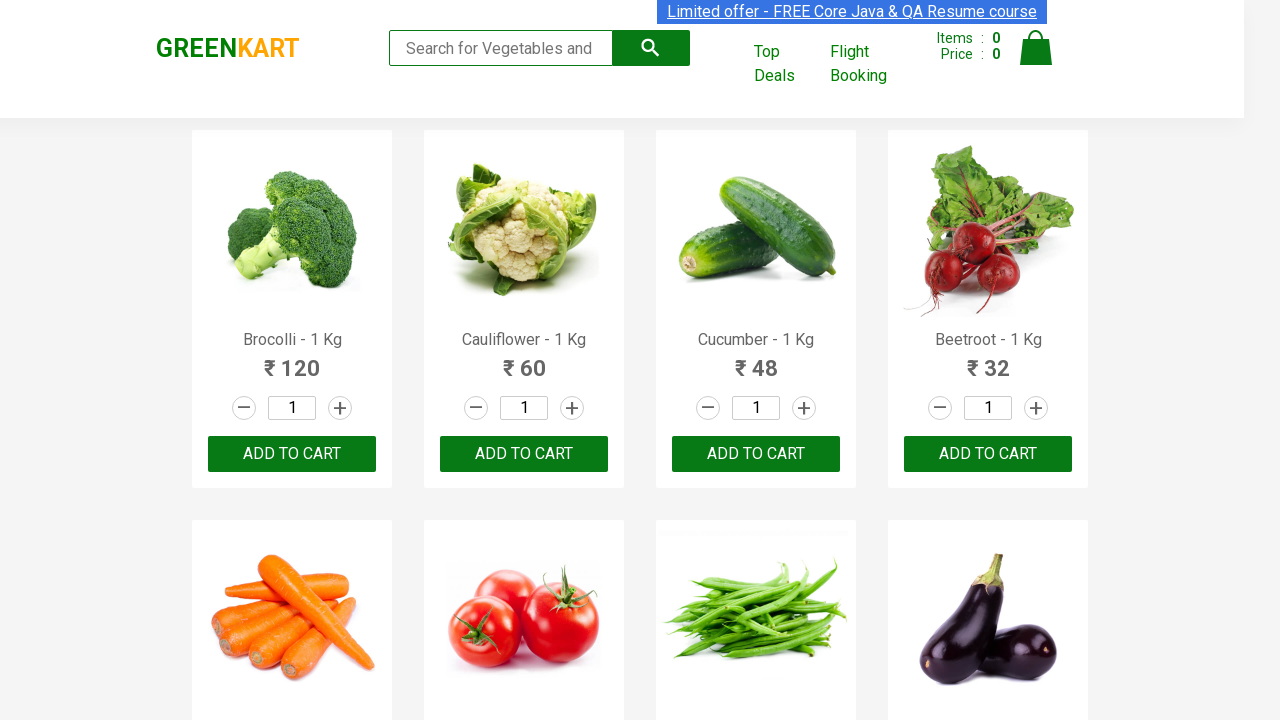

Waited for product names to load on the page
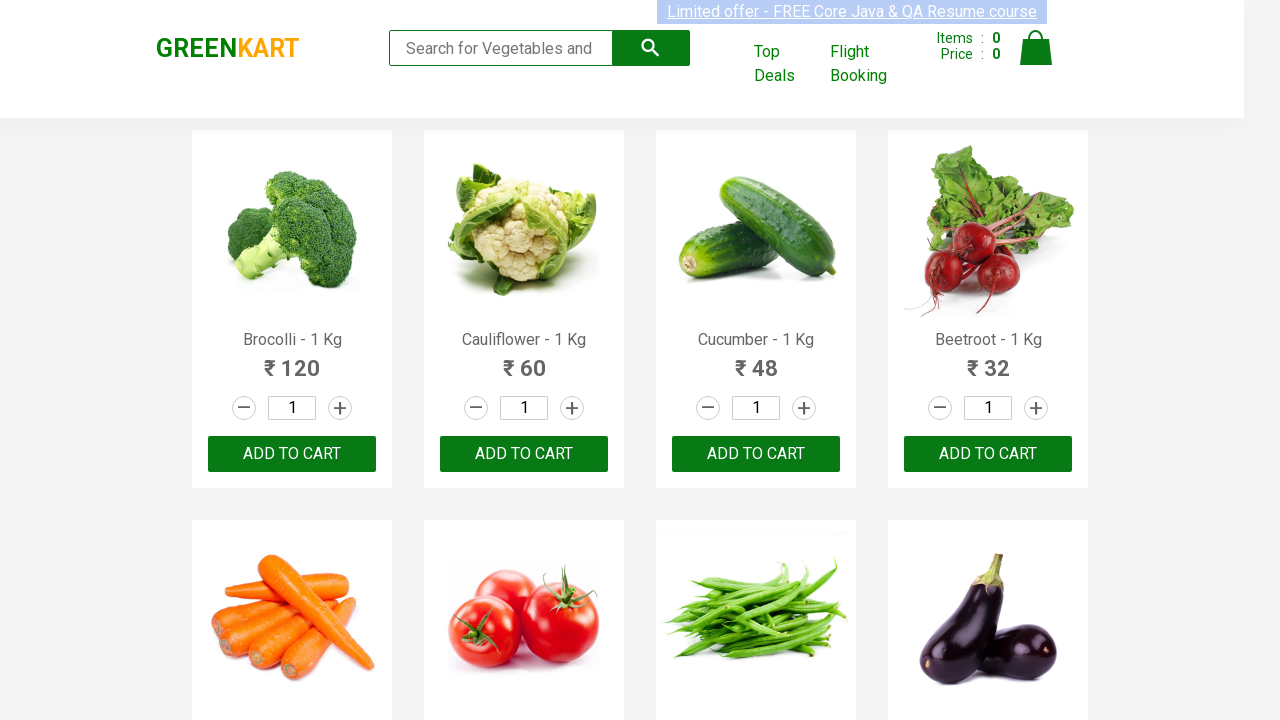

Retrieved all product name elements from the page
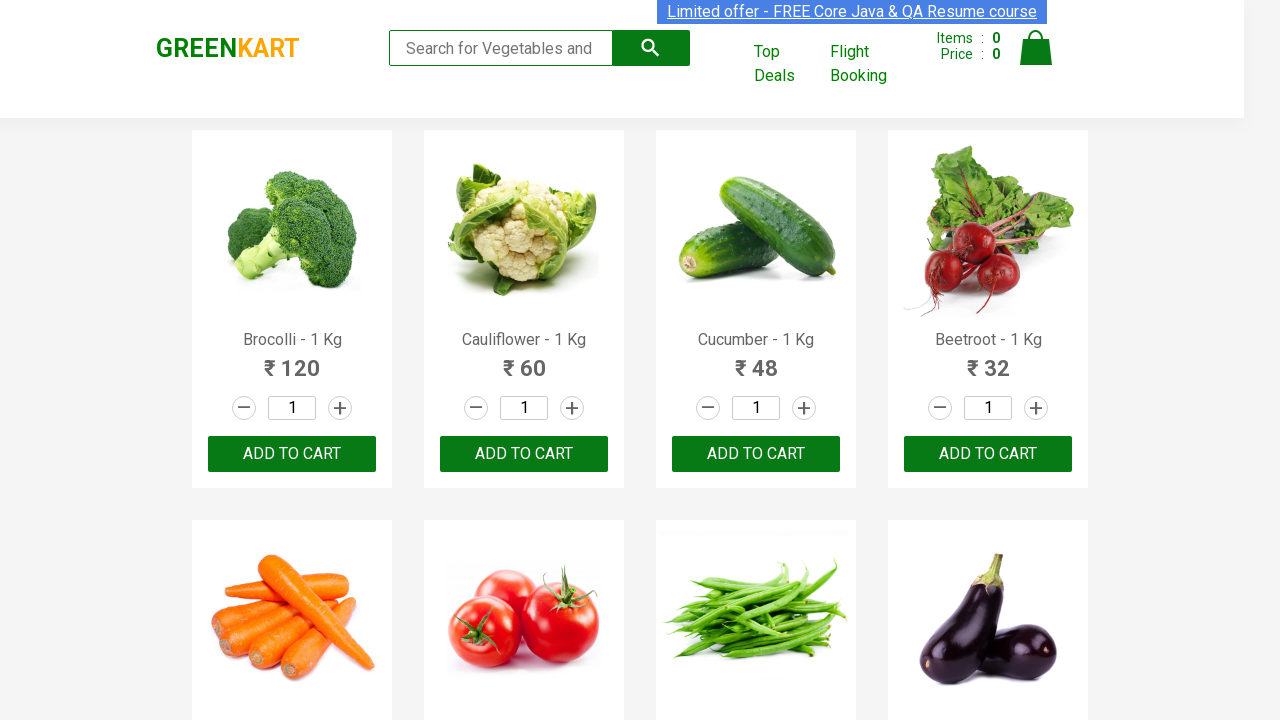

Found and clicked 'Add to Cart' button for Cucumber product (index 2) at (756, 454) on xpath=//button[text()='ADD TO CART'] >> nth=2
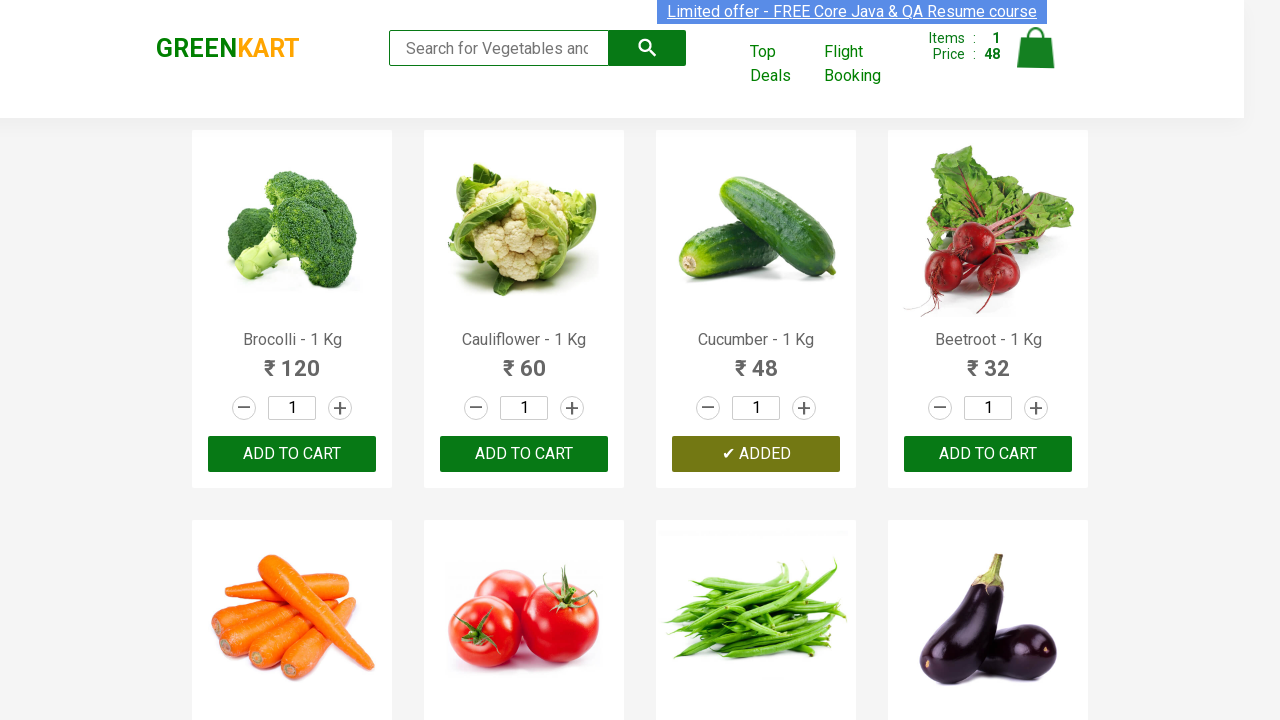

Re-fetched all product name elements for second iteration
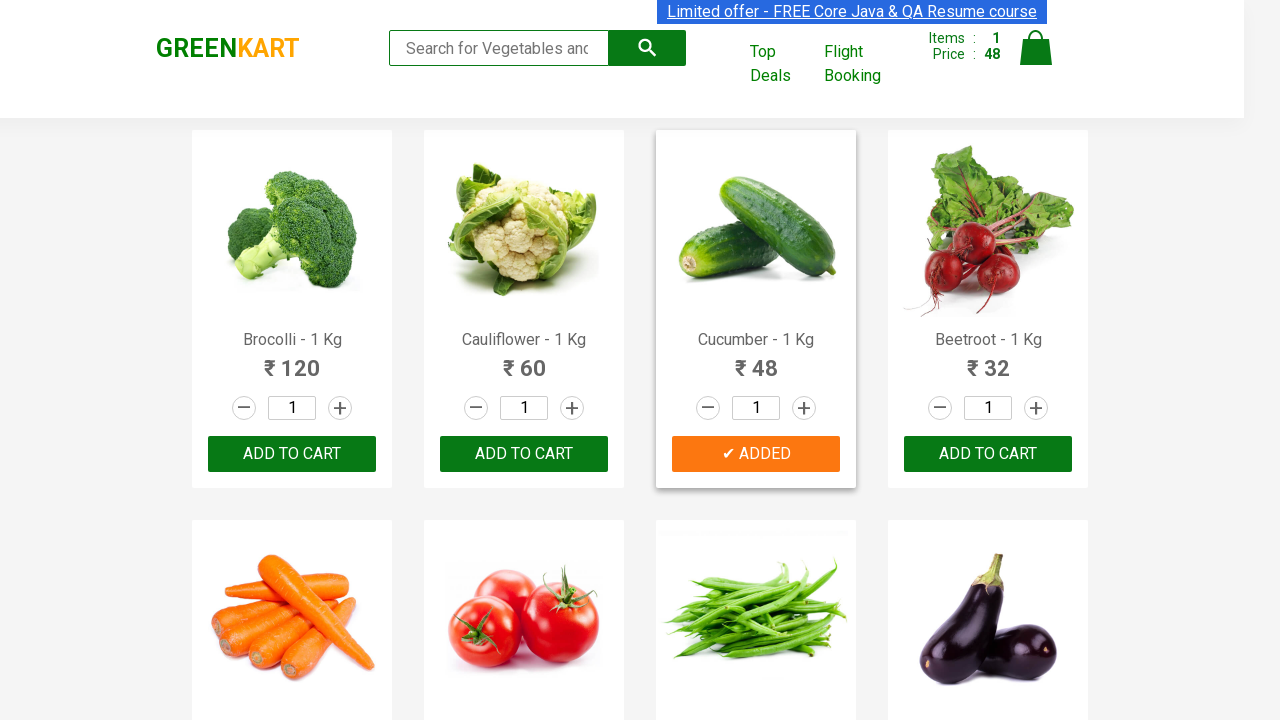

Added 'Brocolli' to cart (product 1 of 3) at (292, 454) on xpath=//button[text()='ADD TO CART'] >> nth=0
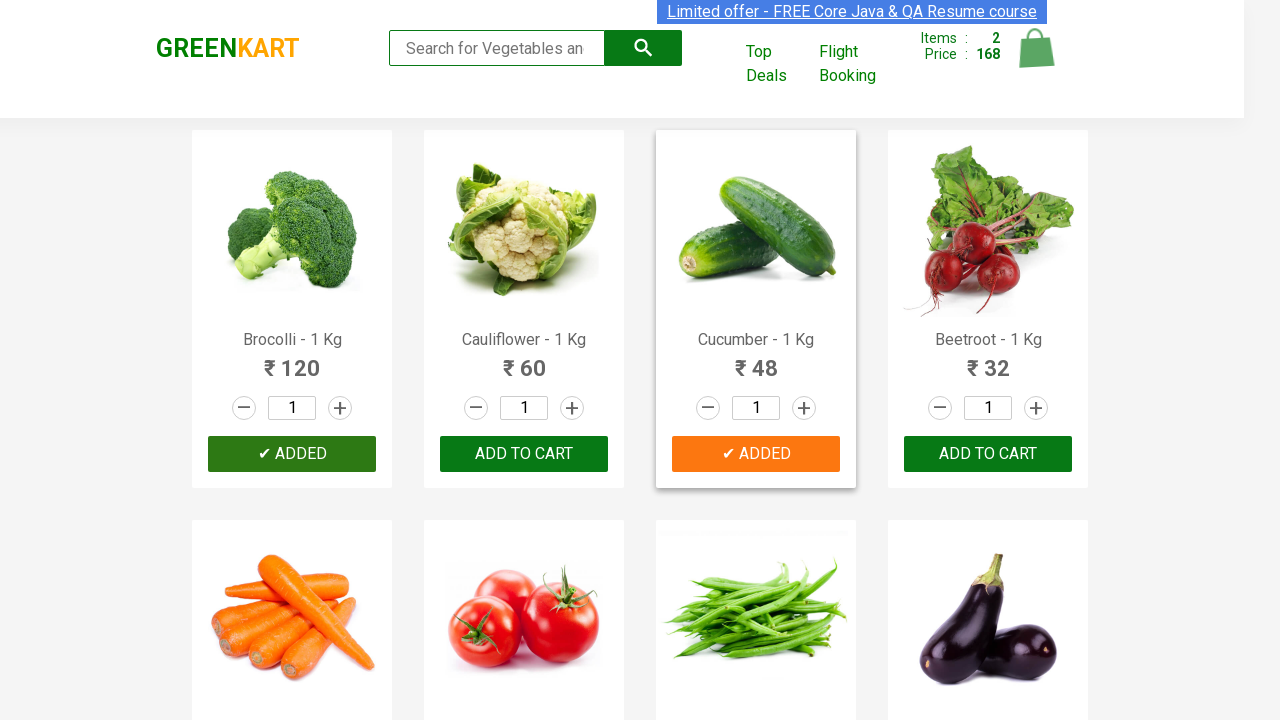

Added 'Cauliflower' to cart (product 2 of 3) at (988, 454) on xpath=//button[text()='ADD TO CART'] >> nth=1
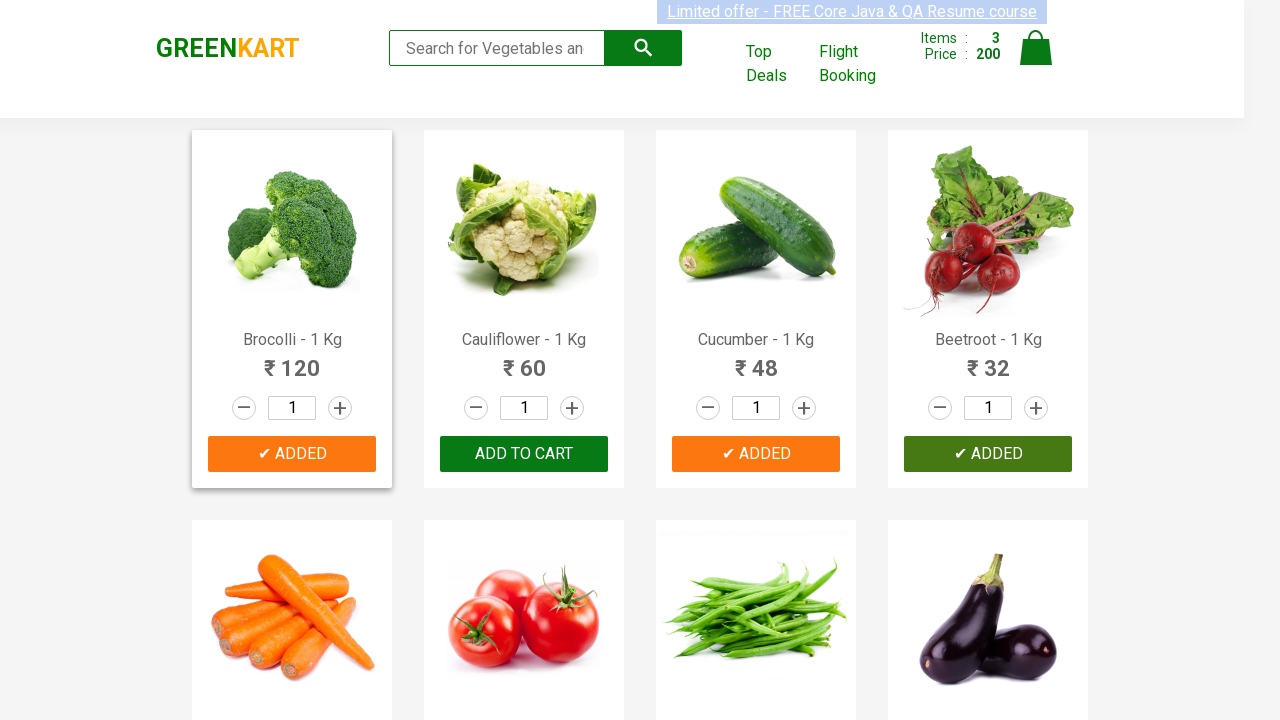

Added 'Beetroot' to cart (product 3 of 3) at (756, 360) on xpath=//button[text()='ADD TO CART'] >> nth=3
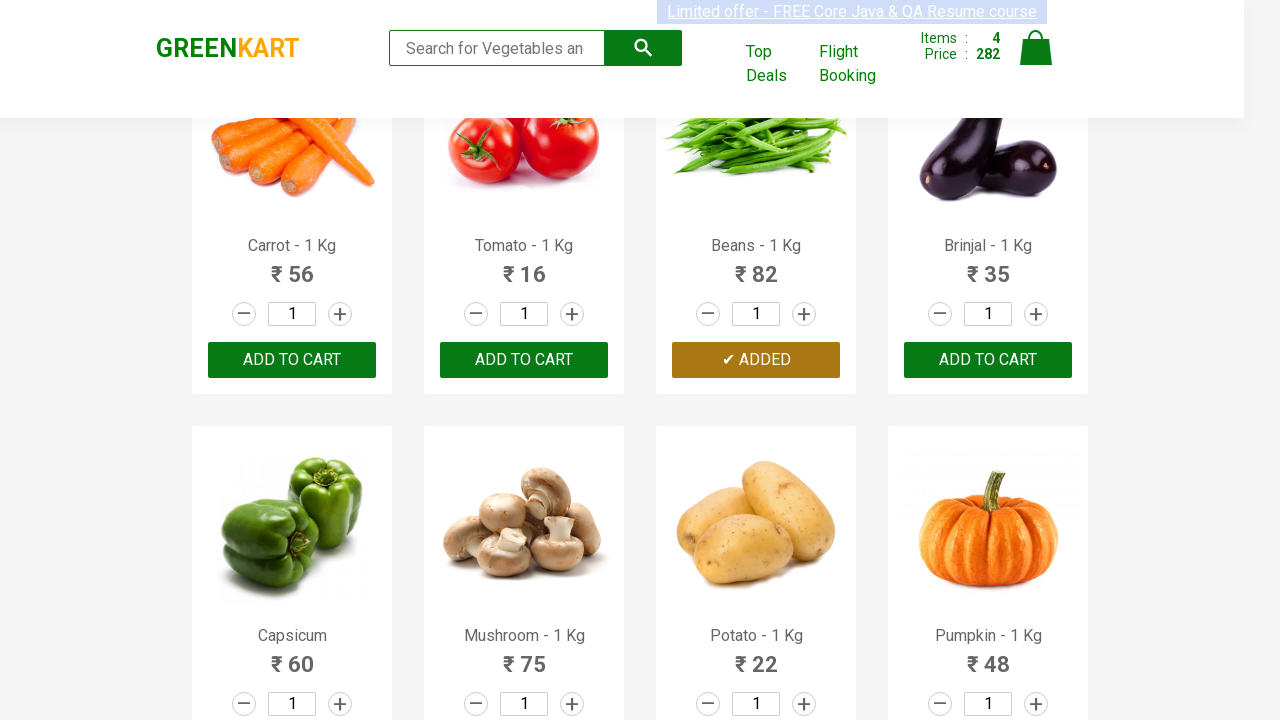

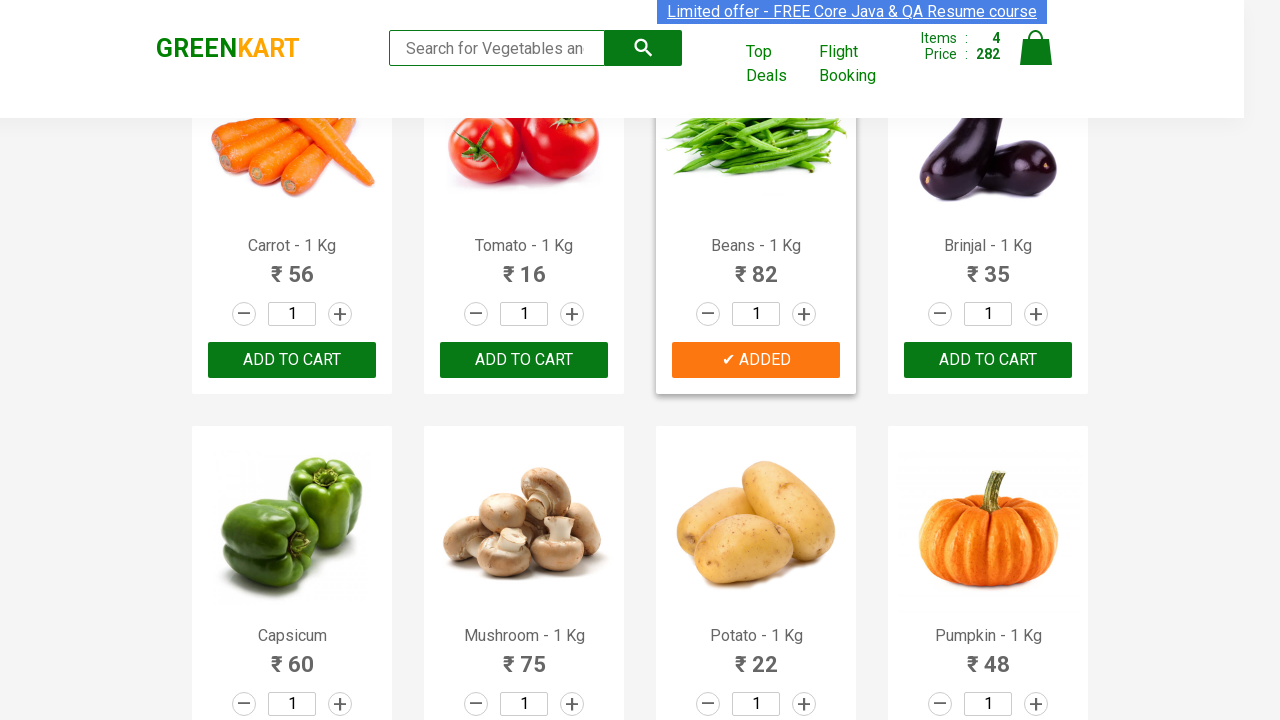